Tests the double-click functionality by navigating to the Buttons page and performing a double-click action, then verifying the success message appears

Starting URL: https://demoqa.com/

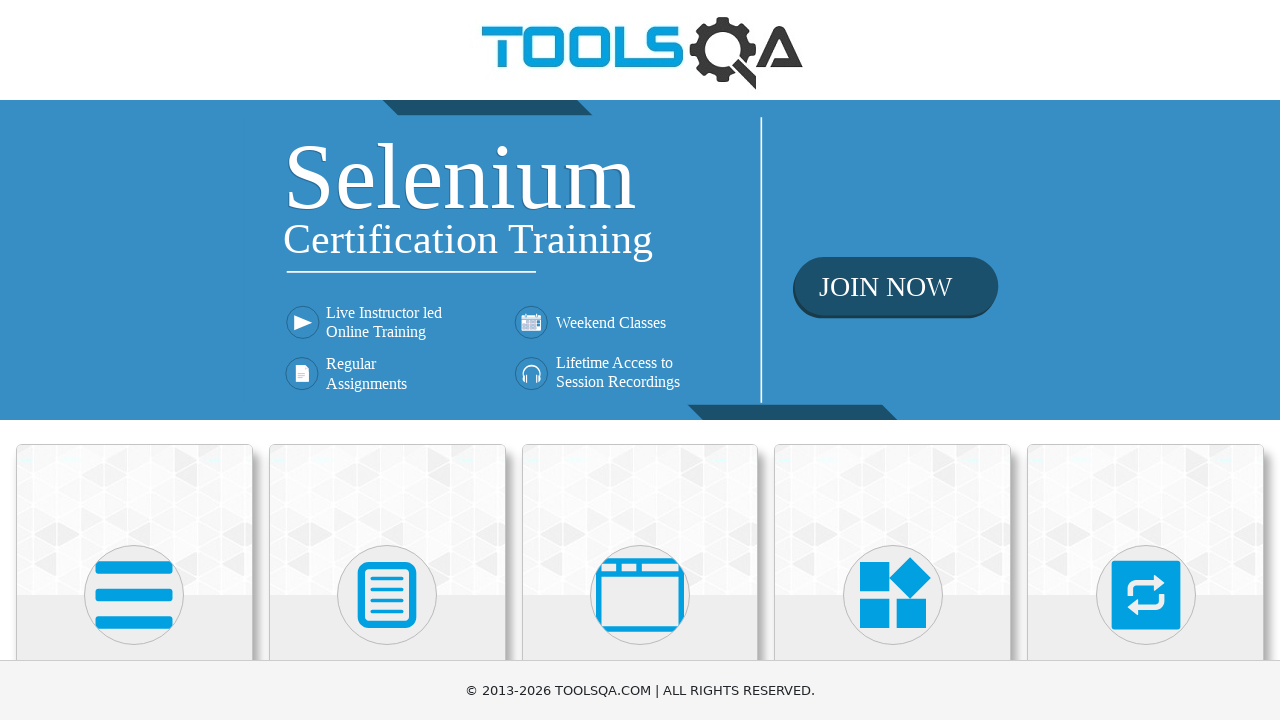

Clicked on Elements card at (134, 595) on .avatar.mx-auto.white
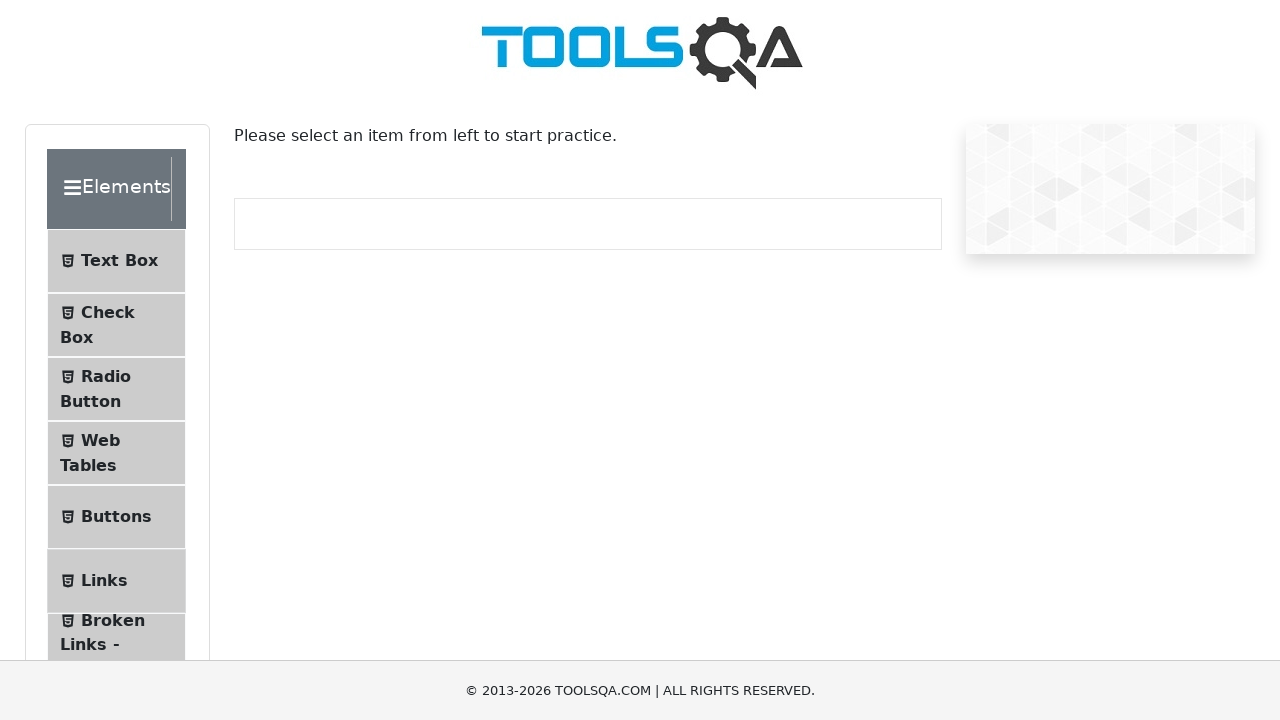

Clicked on Buttons menu item to navigate to Buttons page at (116, 517) on xpath=//span[text()='Buttons']
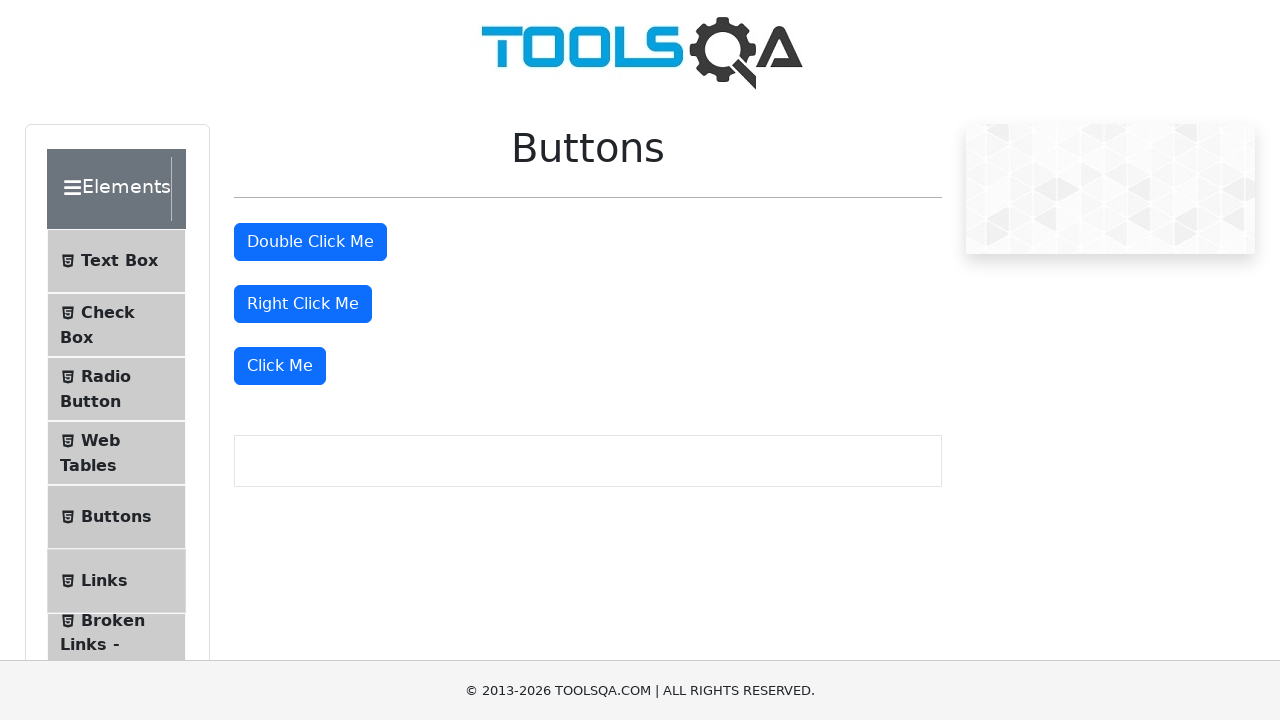

Performed double-click action on 'Double Click Me' button at (310, 242) on xpath=//button[text()='Double Click Me']
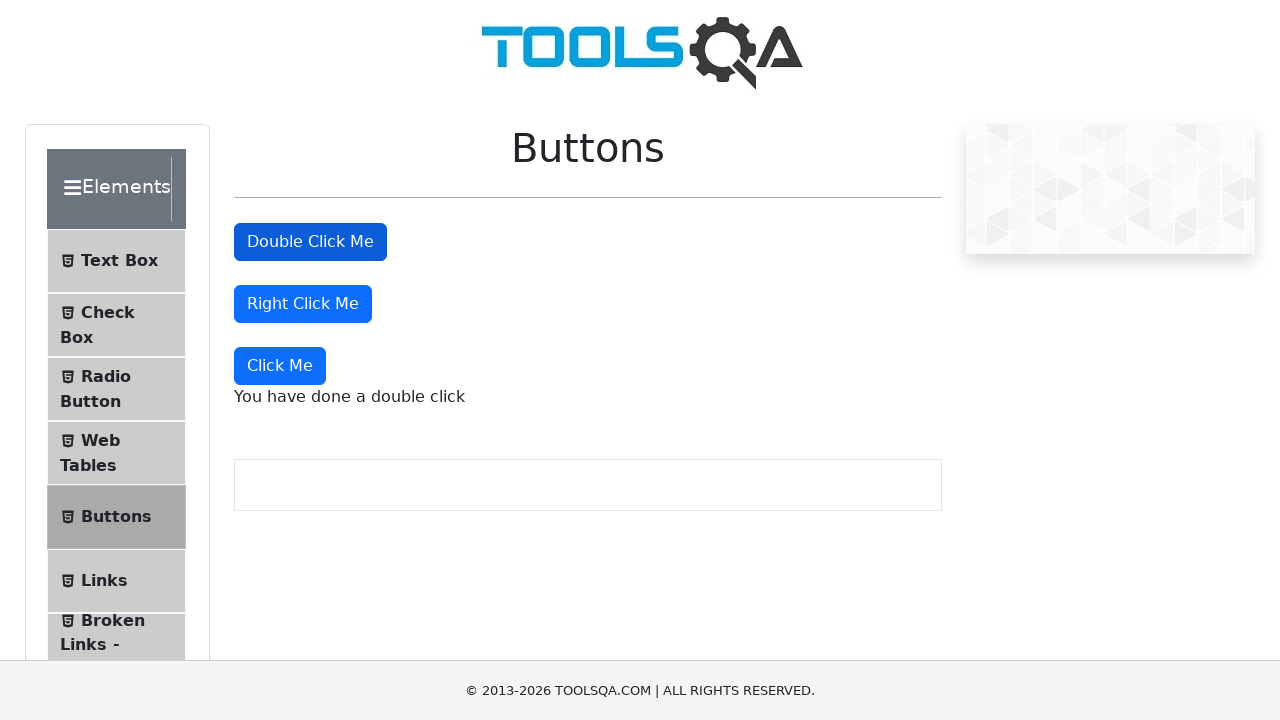

Double-click success message appeared
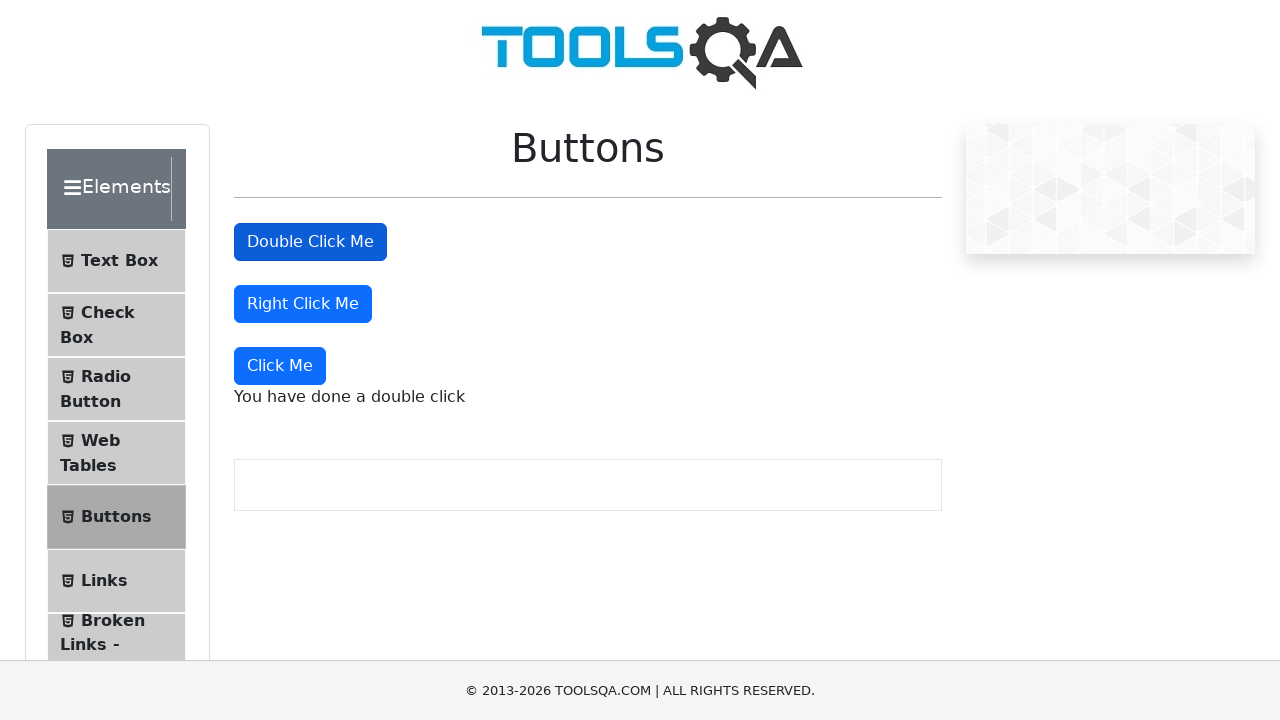

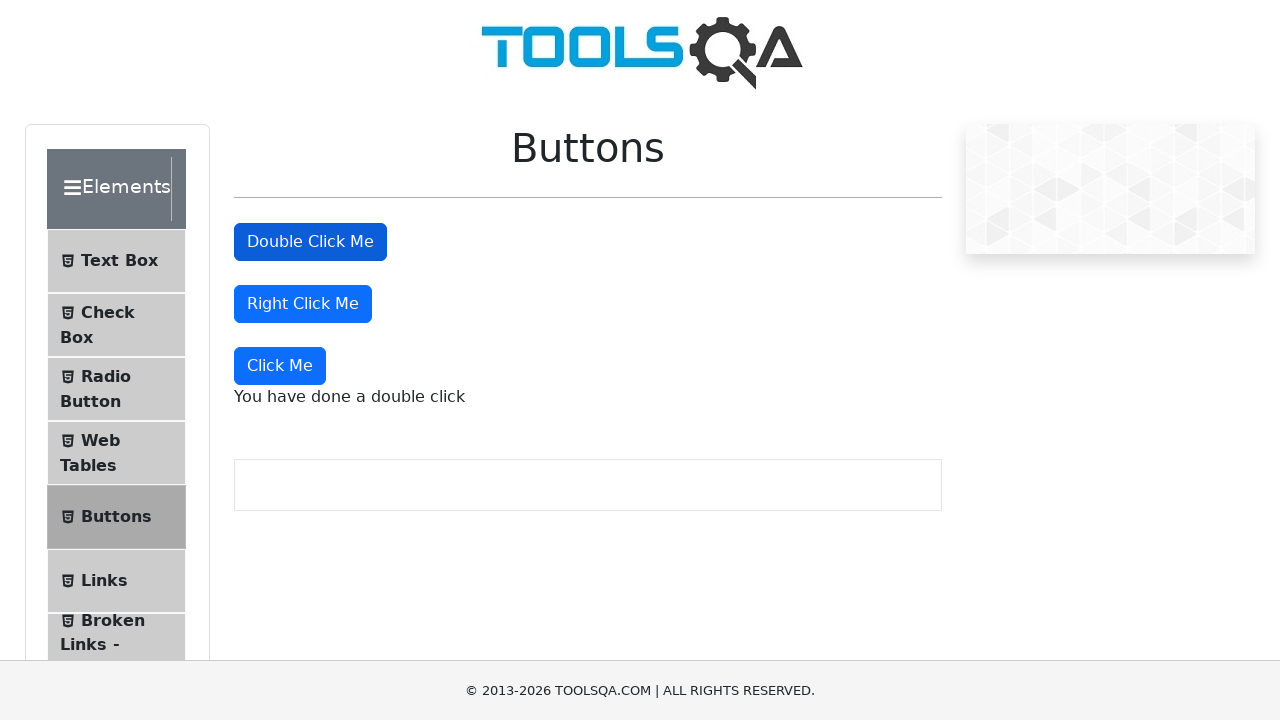